Tests tooltip functionality on a text input field by hovering over it to trigger the tooltip display

Starting URL: https://demoqa.com/tool-tips

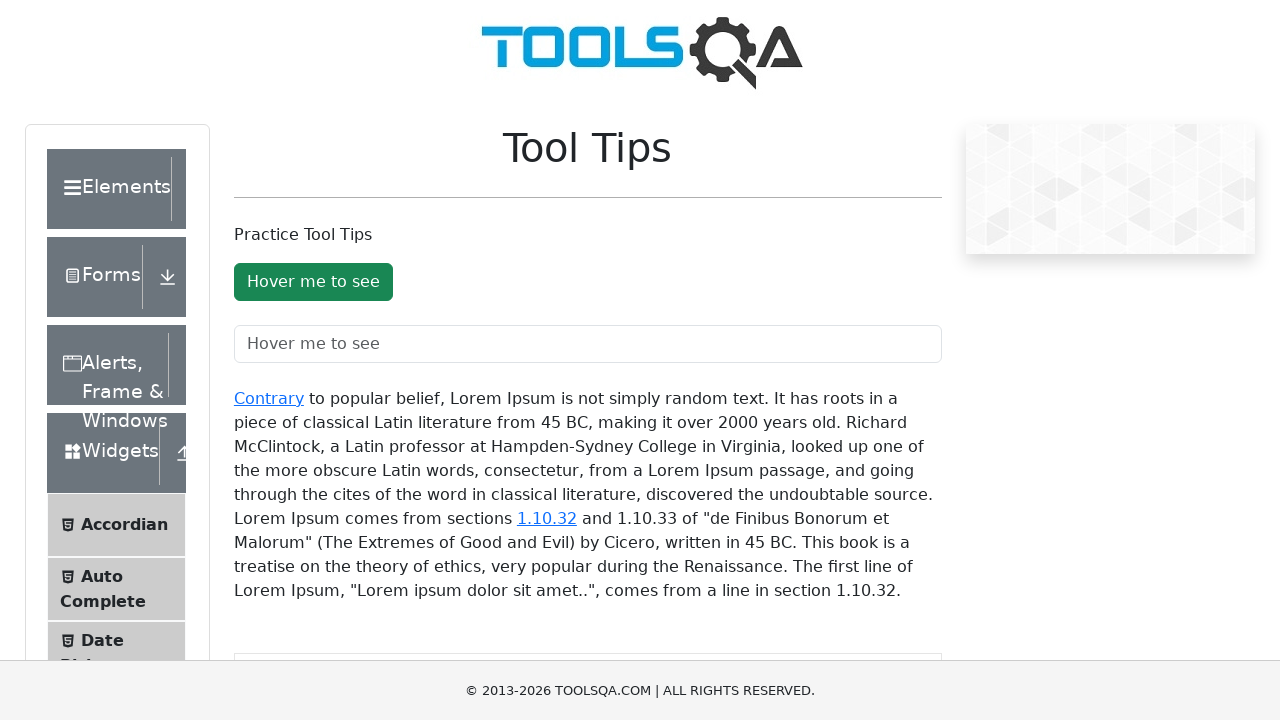

Located tooltip text field element
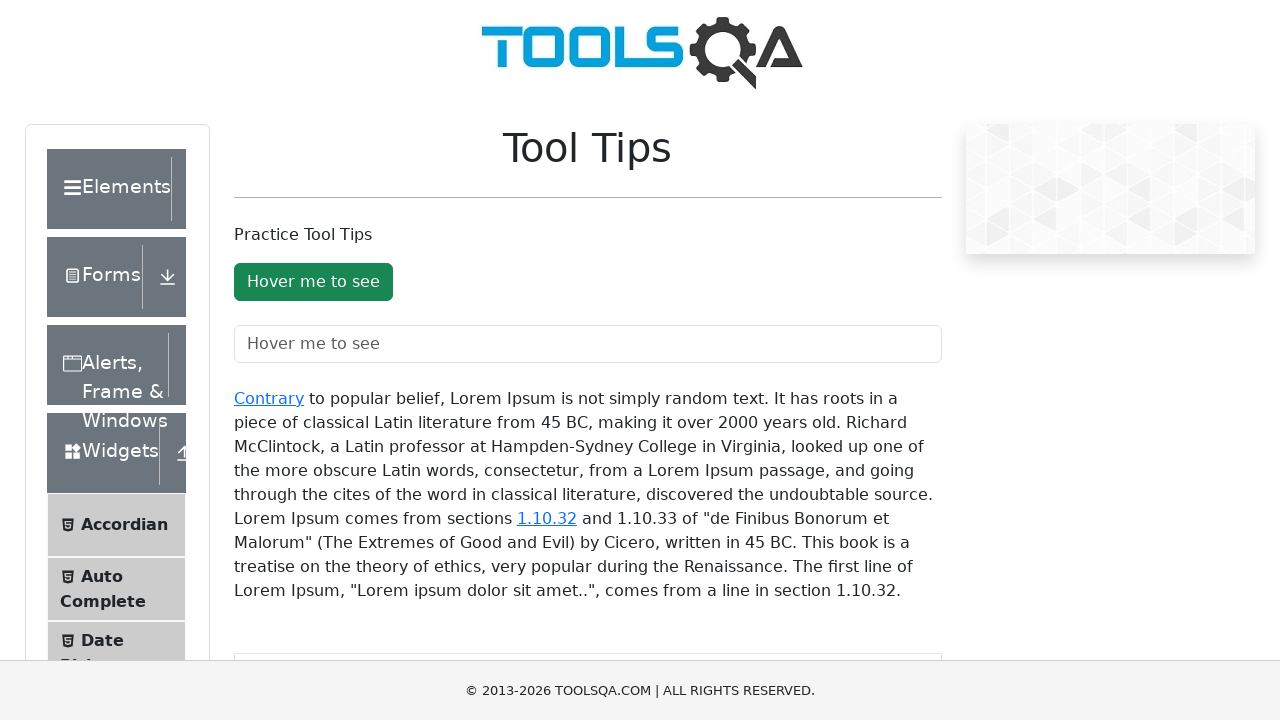

Hovered over tooltip text field to trigger tooltip display at (588, 344) on #toolTipTextField
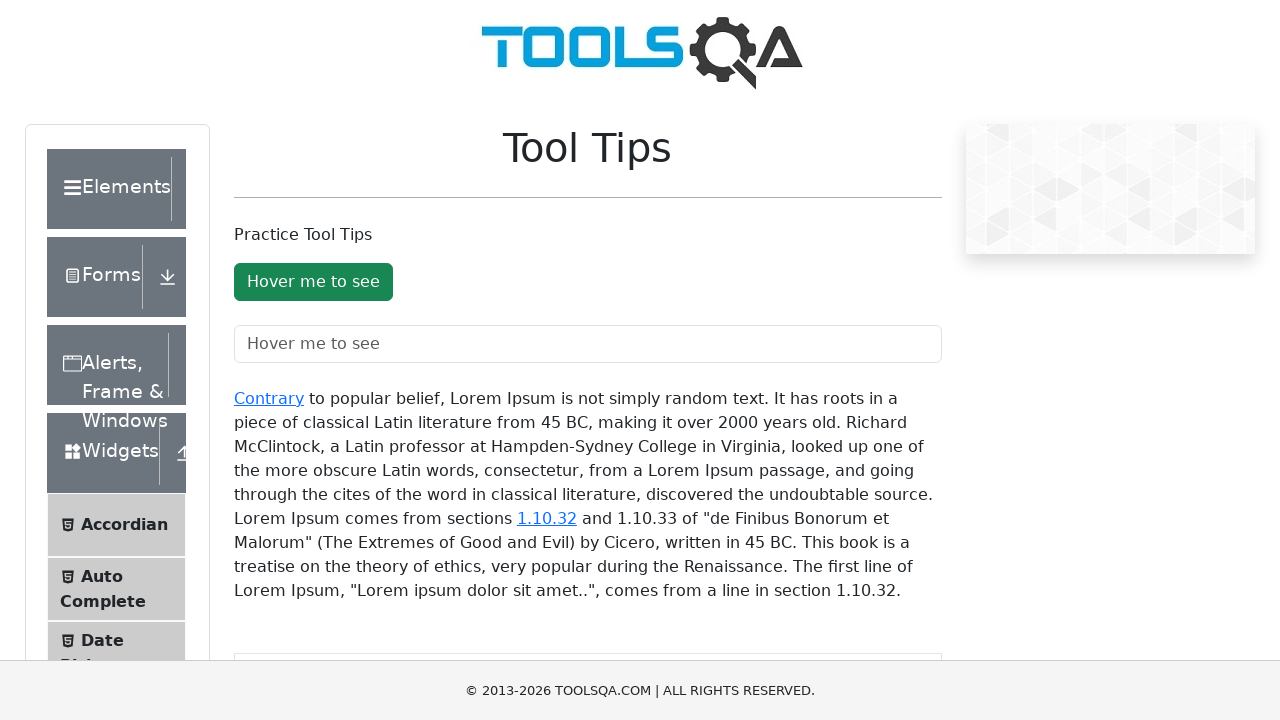

Tooltip appeared and became visible
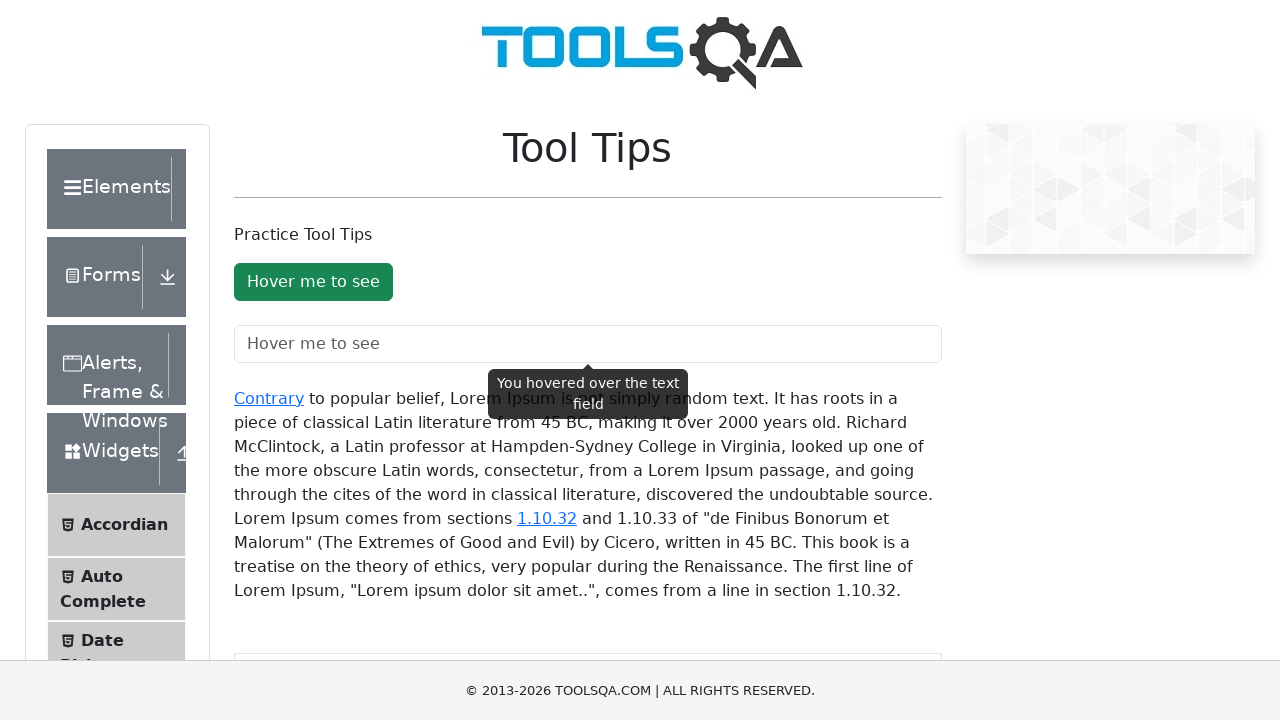

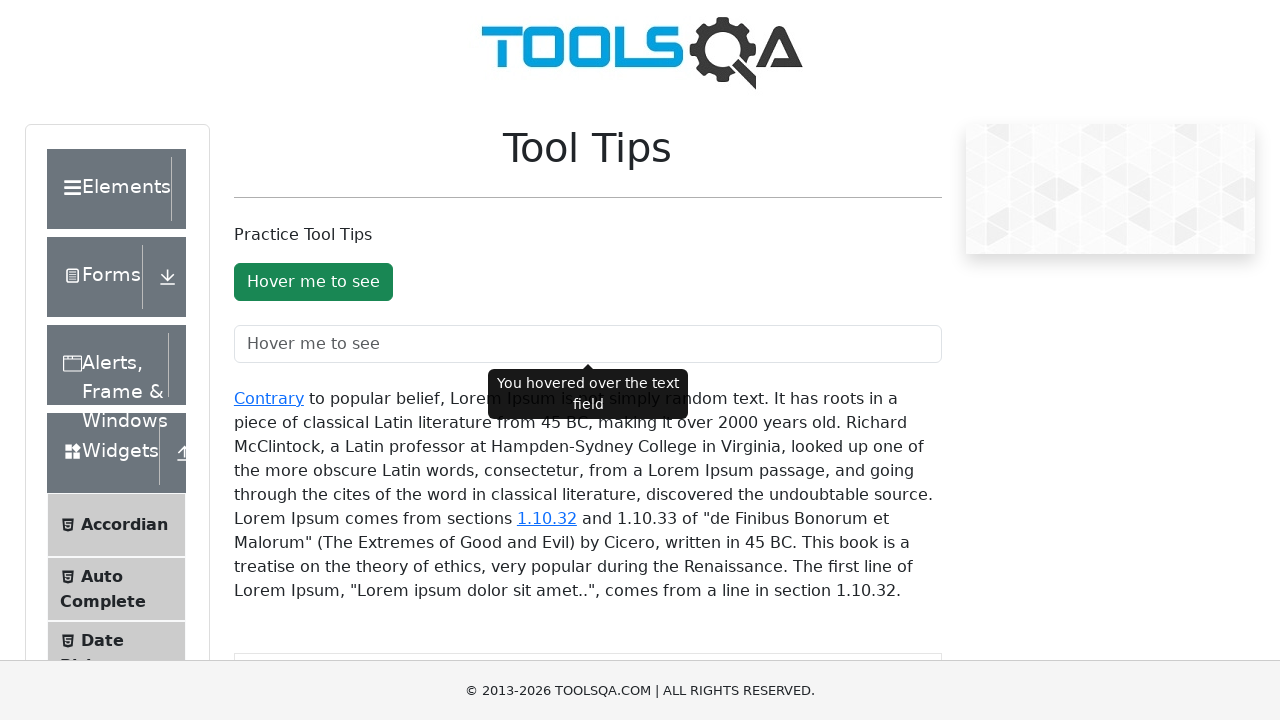